Demonstrates interaction with page elements by clicking an element and verifying its state. This is a basic example showing element selection and click functionality on example.com.

Starting URL: http://www.example.com/

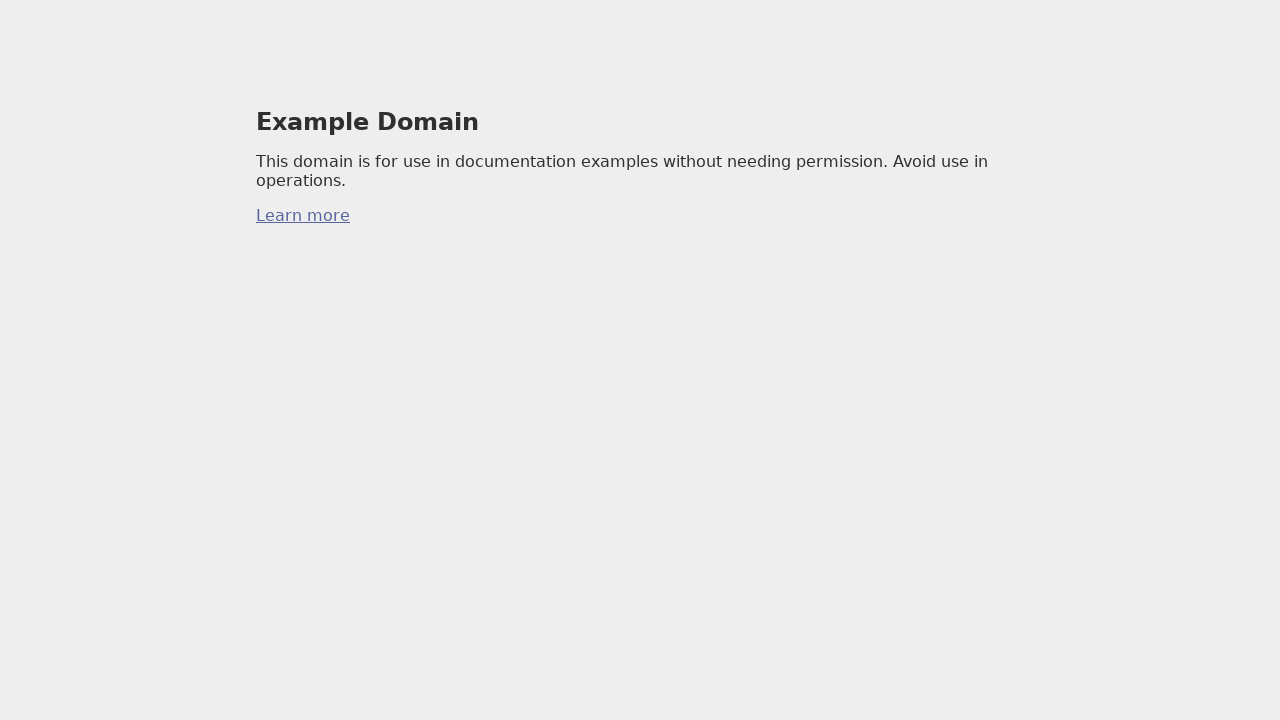

Page DOM content loaded
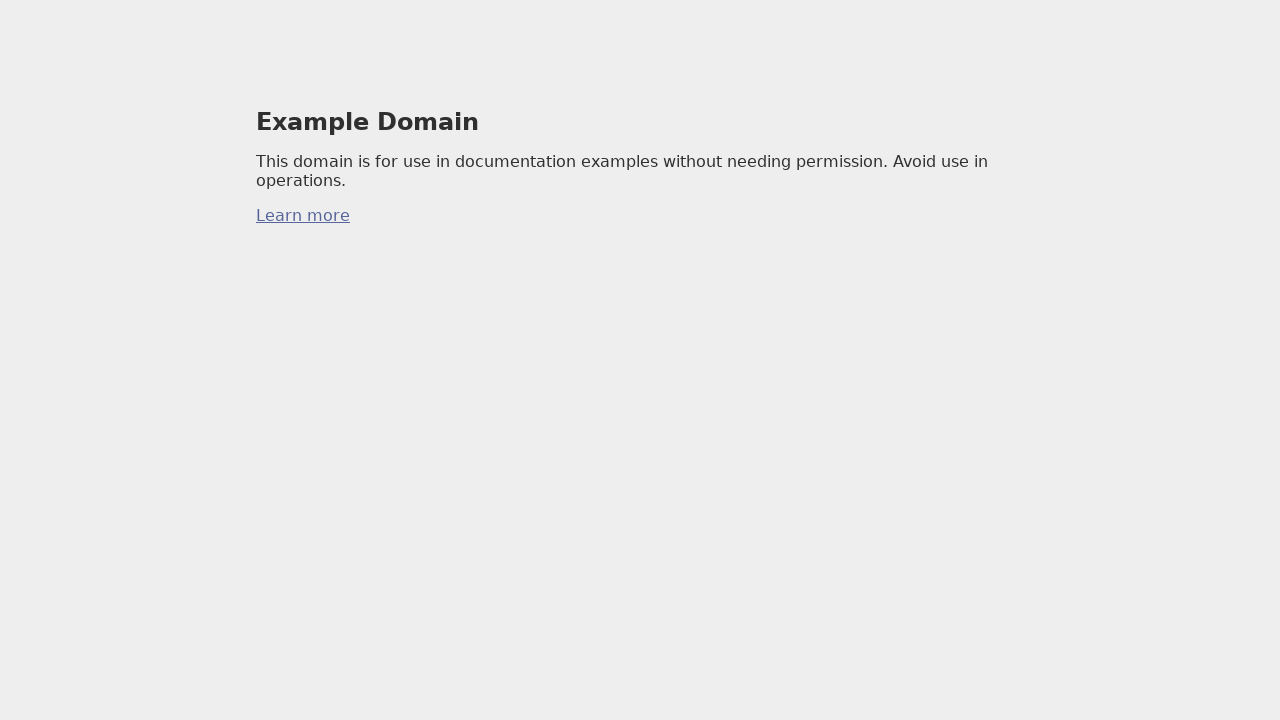

Clicked on the 'More information...' link at (303, 216) on a
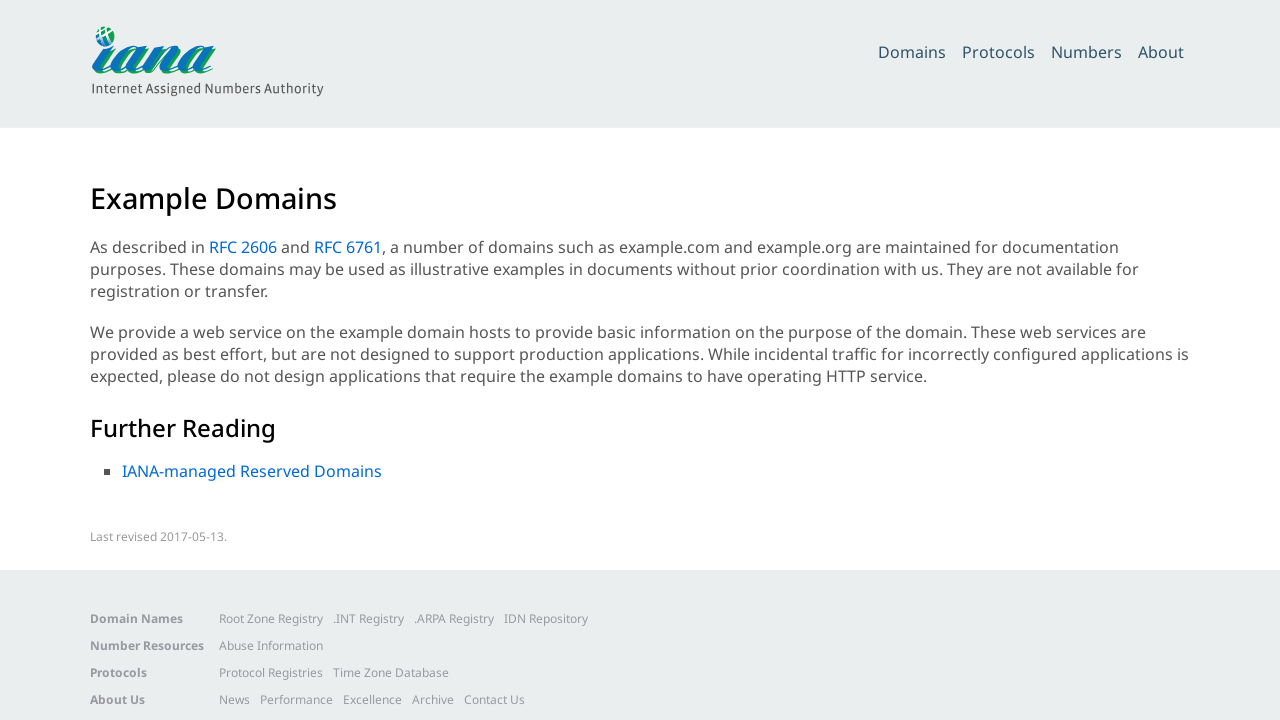

Navigation completed and page fully loaded
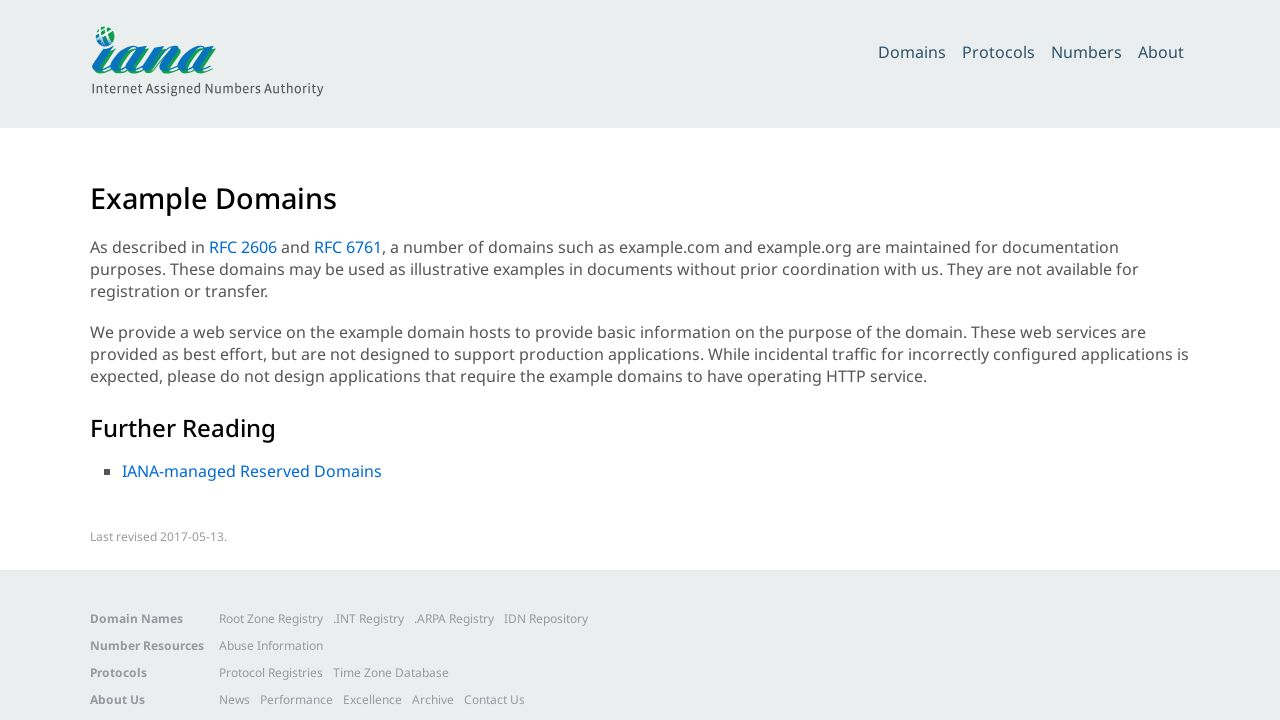

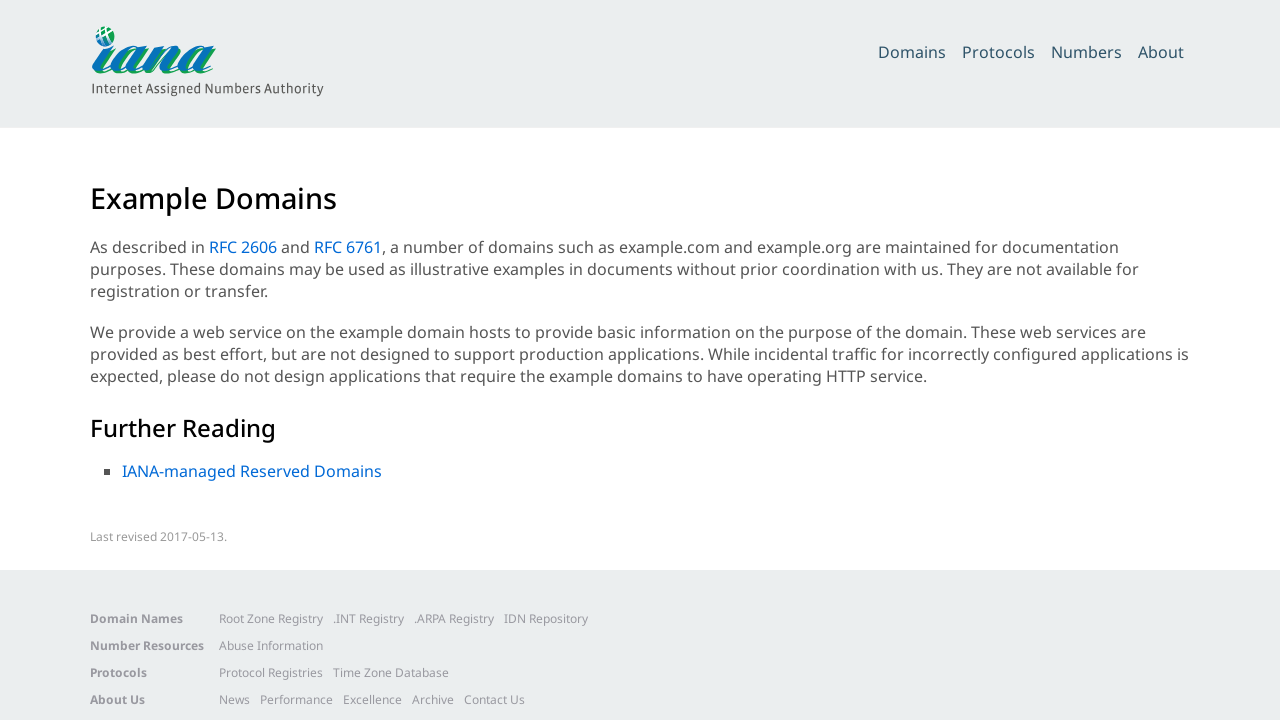